Tests dynamic content loading by clicking Start and verifying "Hello World!" appears after the loading indicator

Starting URL: https://the-internet.herokuapp.com/dynamic_loading/1

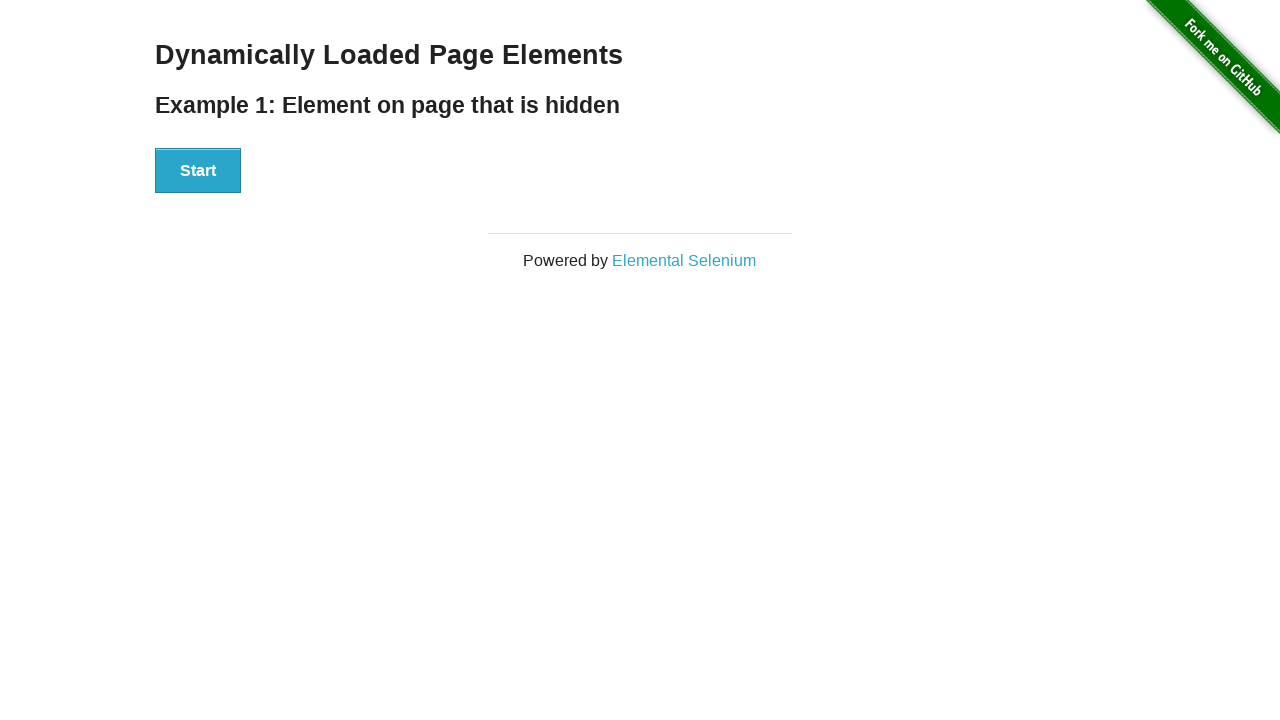

Clicked the Start button to initiate dynamic content loading at (198, 171) on xpath=//button
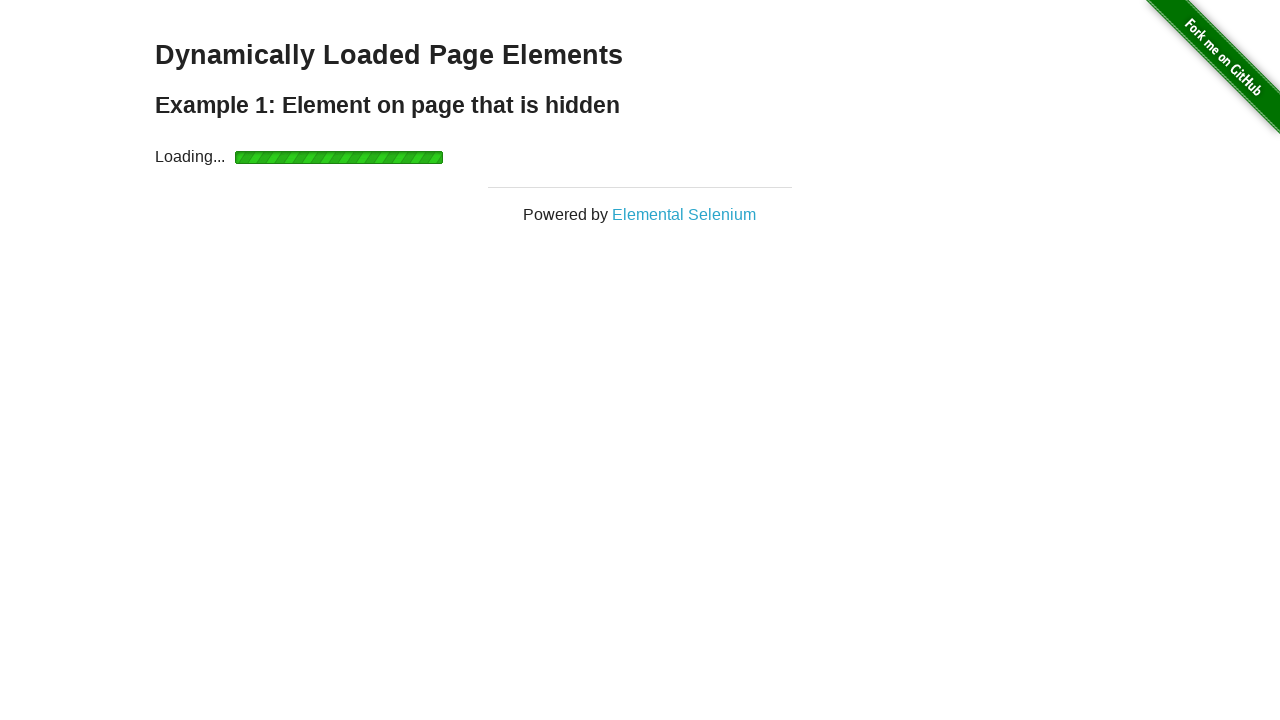

Waited for 'Hello World!' text to become visible after loading indicator
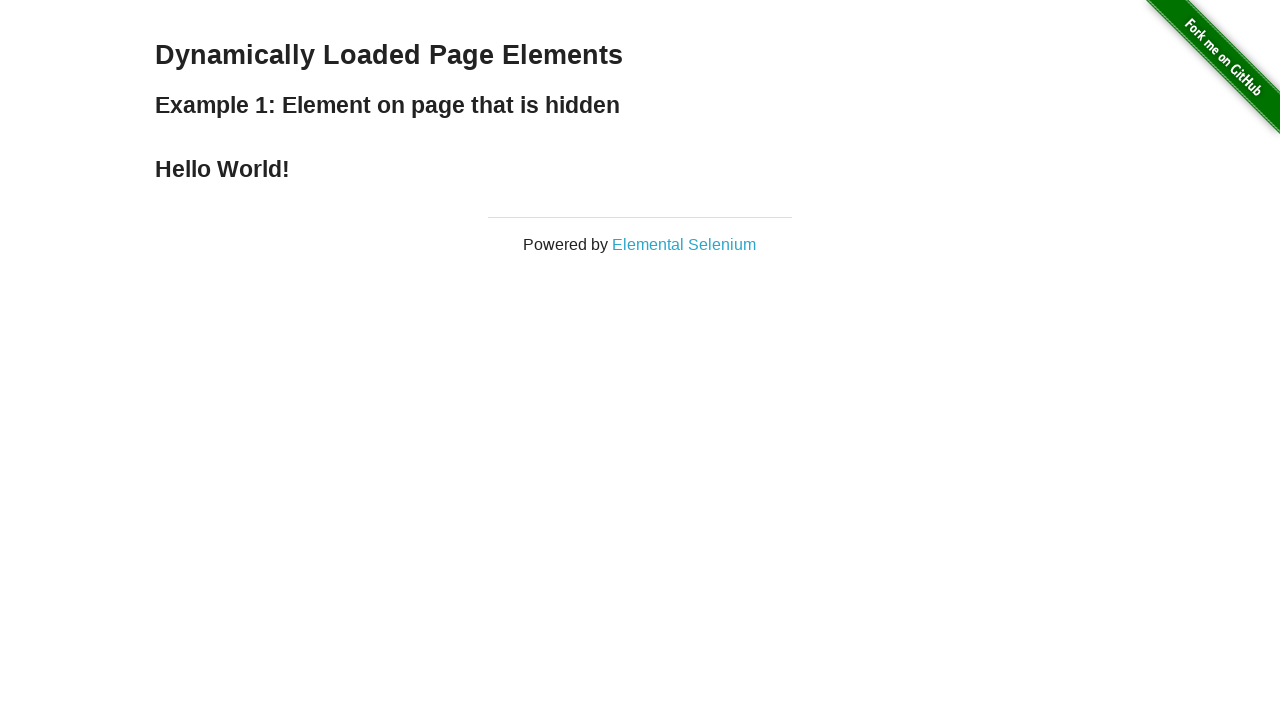

Verified that 'Hello World!' text content is correct
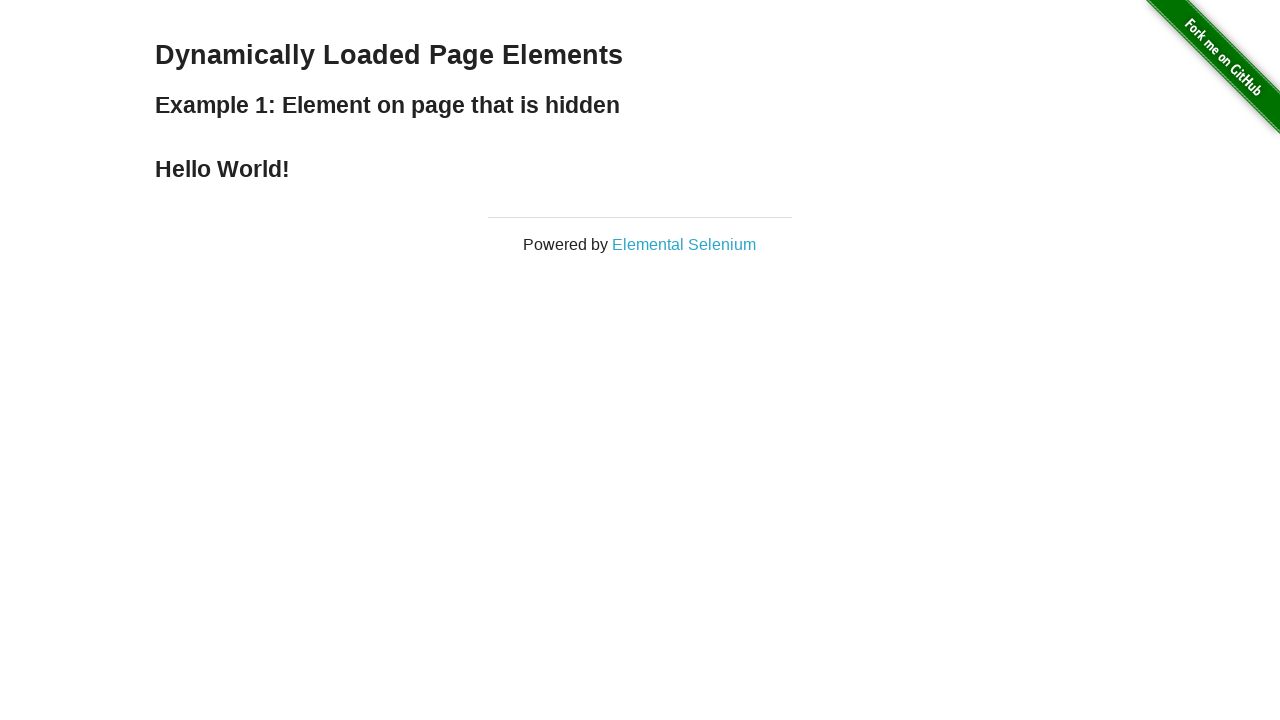

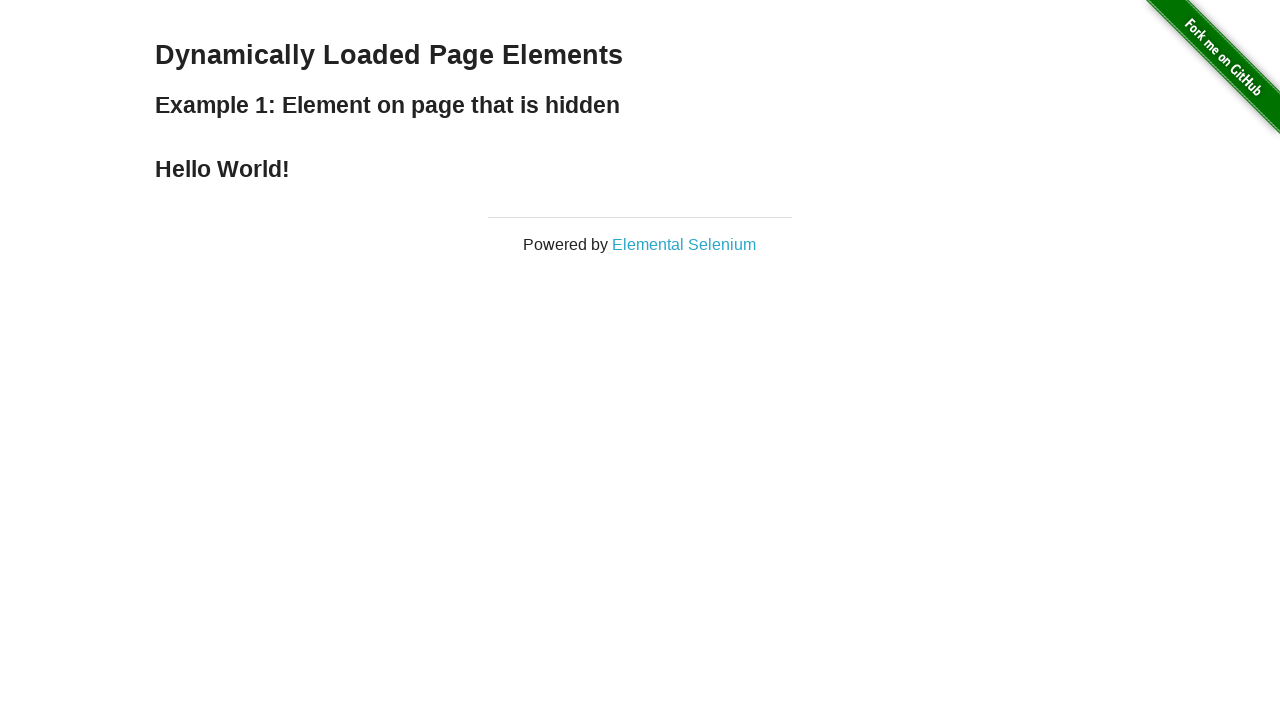